Moves a slider by clicking on a specific point on the slider bar

Starting URL: https://demoqa.com/slider/

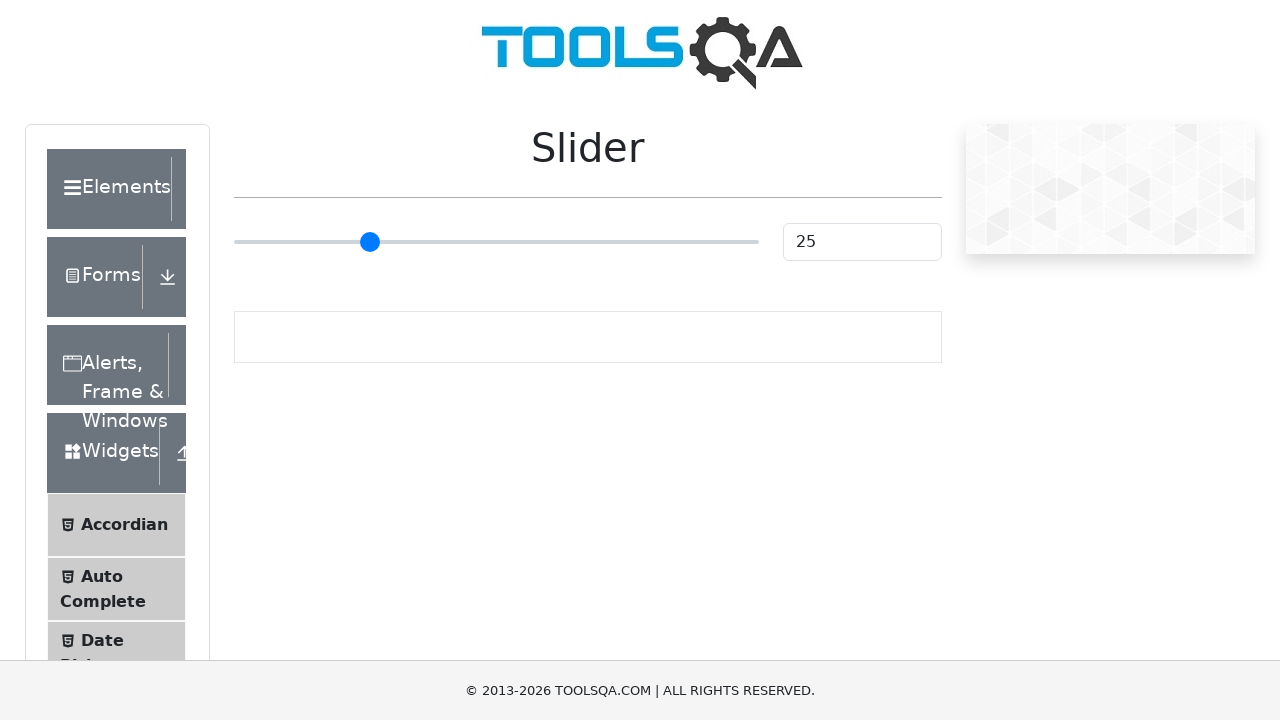

Located the slider element
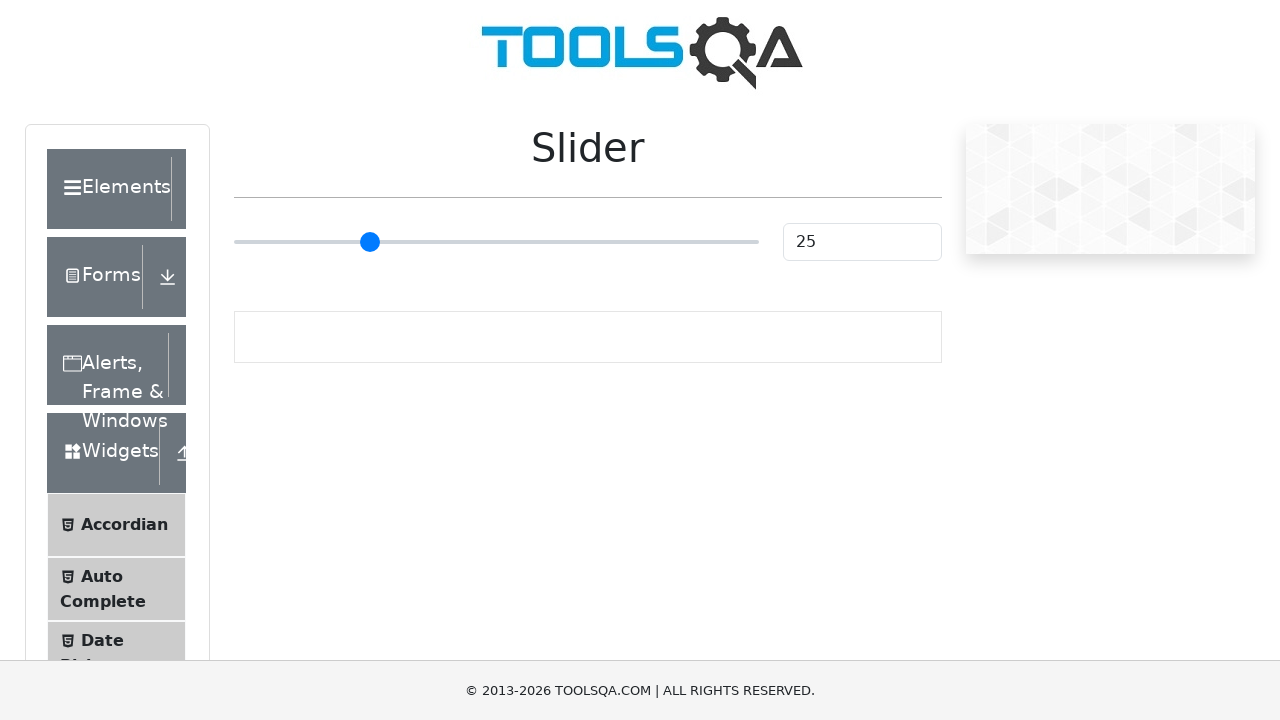

Retrieved slider bounding box coordinates
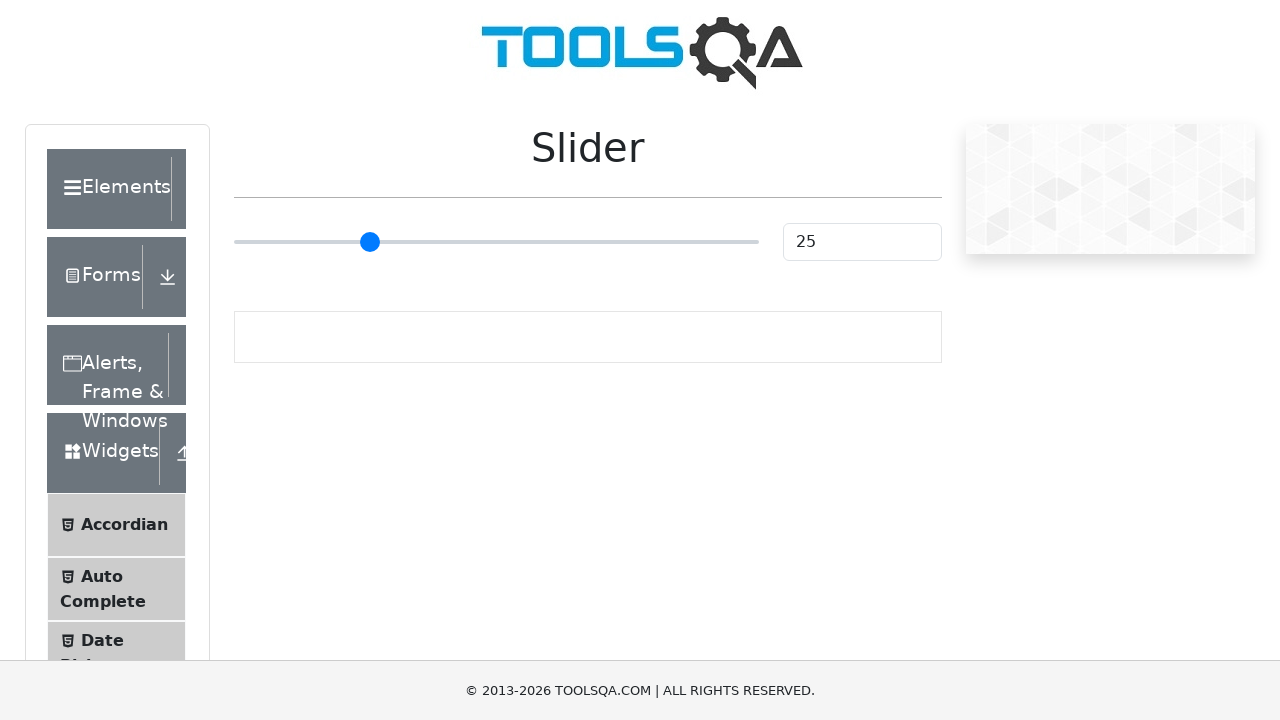

Clicked on slider bar at 50% position to move slider at (496, 242)
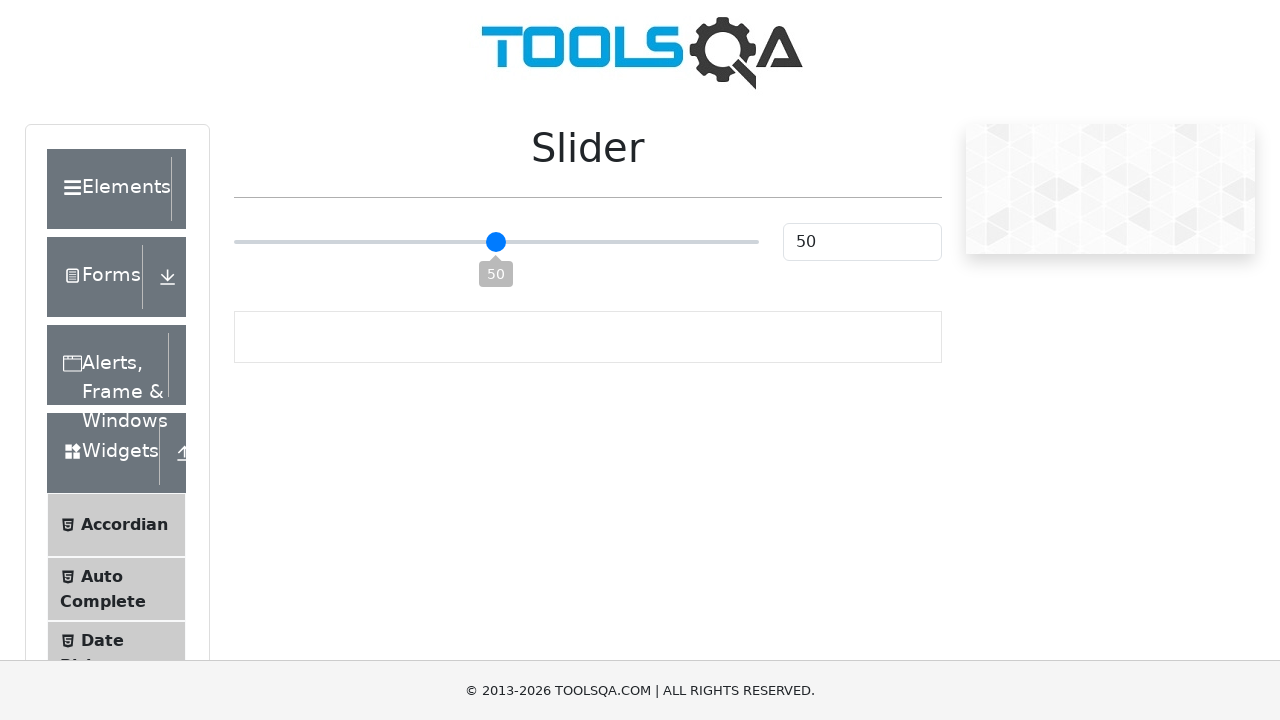

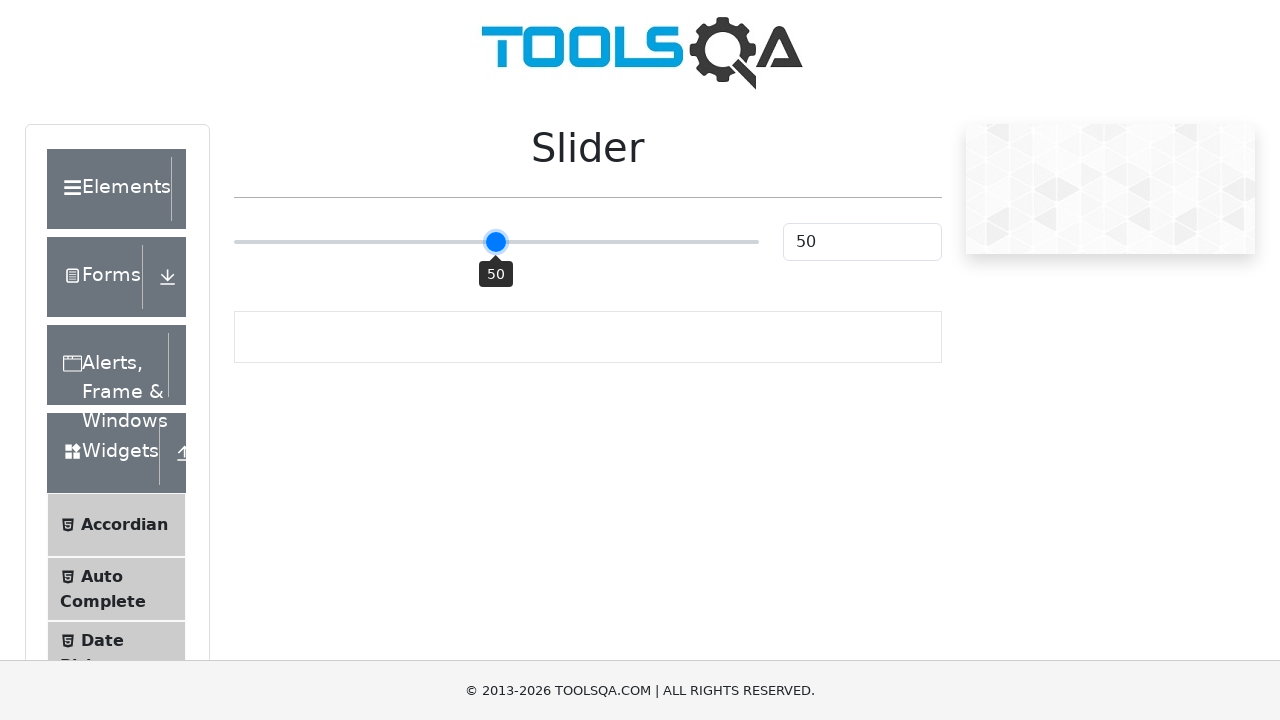